Tests the Kabum smartphone listing page by verifying product cards load, expanding filter sections (colors and brands), and navigating to the next page of results.

Starting URL: https://www.kabum.com.br/celular-smartphone/smartphones?page_number=1&page_size=100&facet_filters=&sort=most_searched

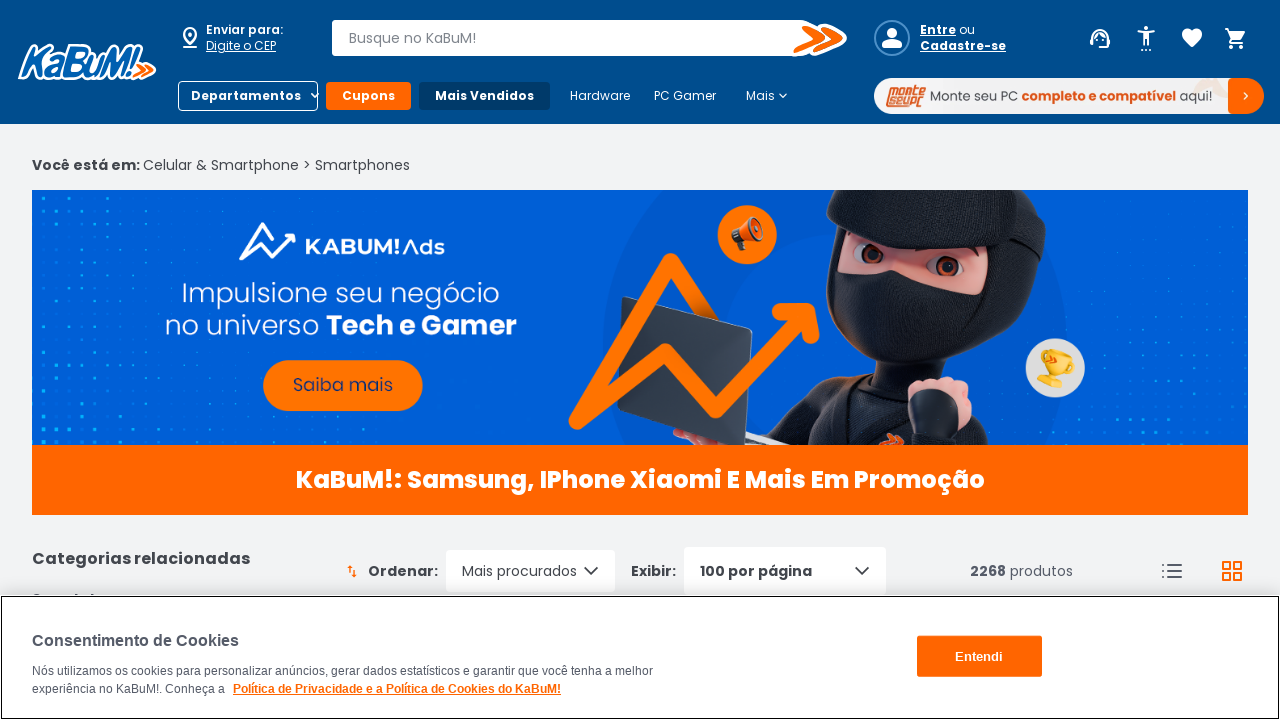

Product cards loaded on the page
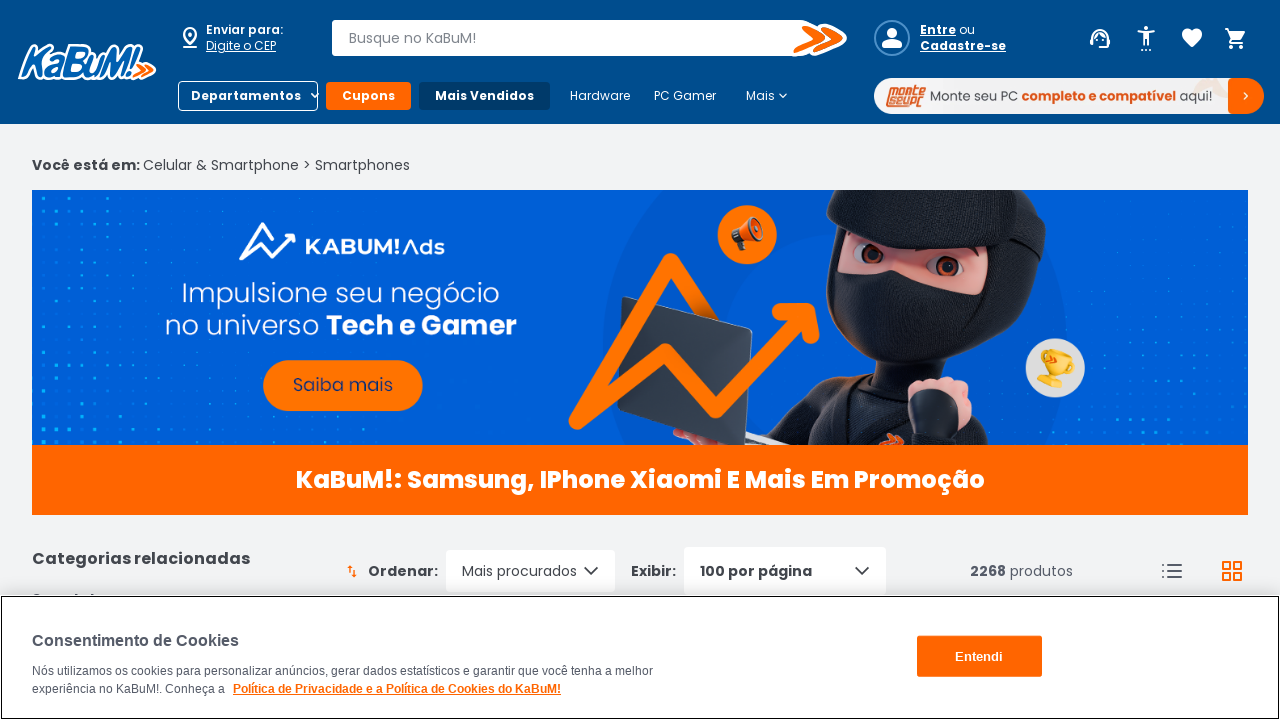

Scrolled down to reveal filter sections
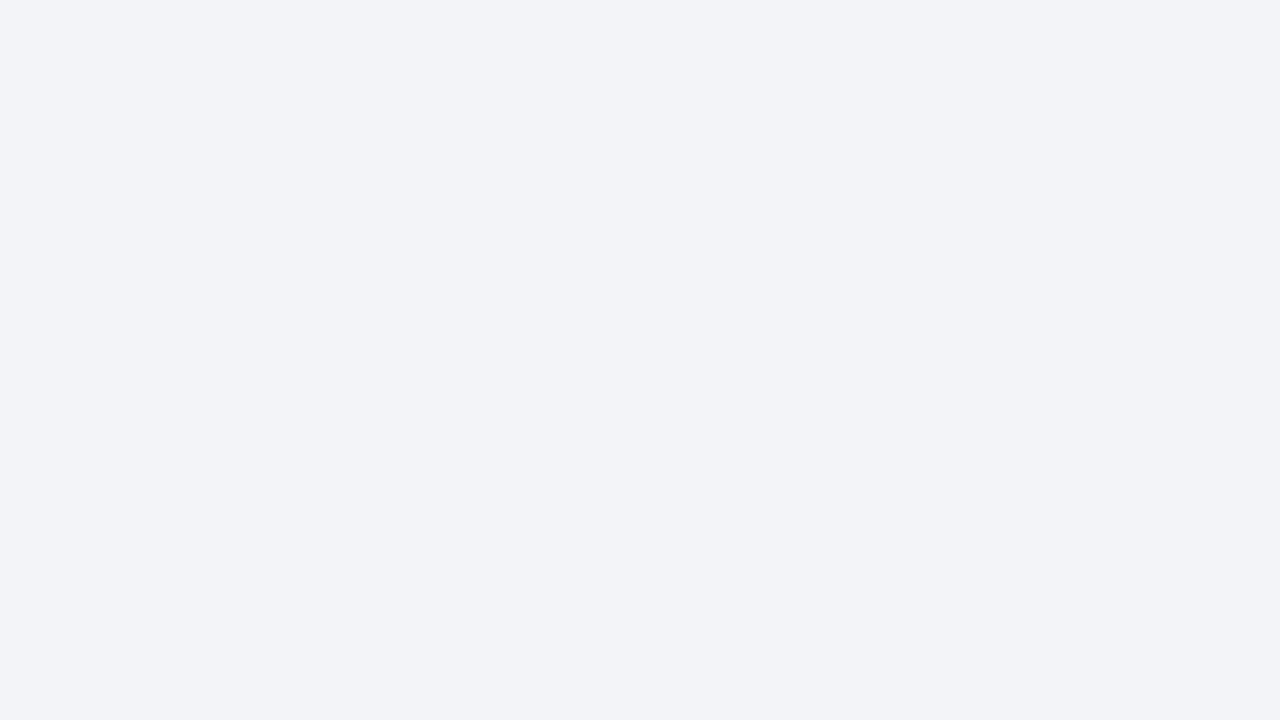

Waited for content to settle
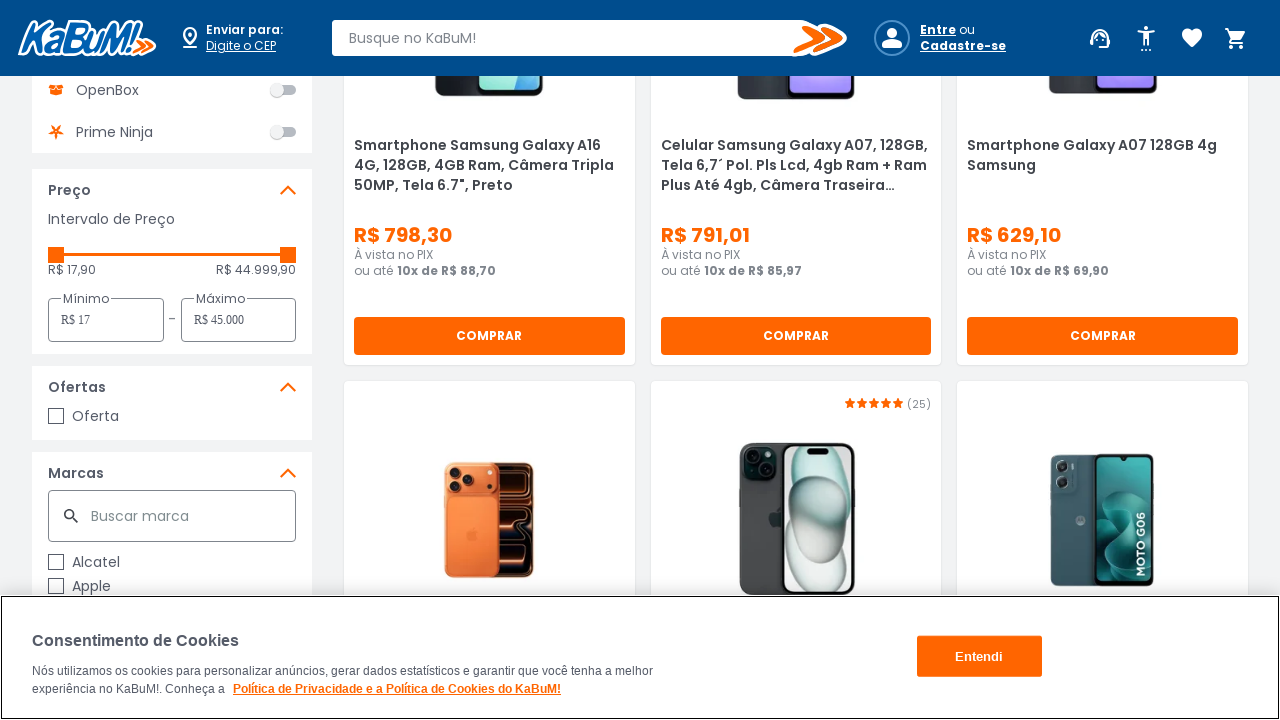

Clicked 'Ver mais' button to expand brands filter at (172, 360) on (//span[text()='Ver mais'])[1]
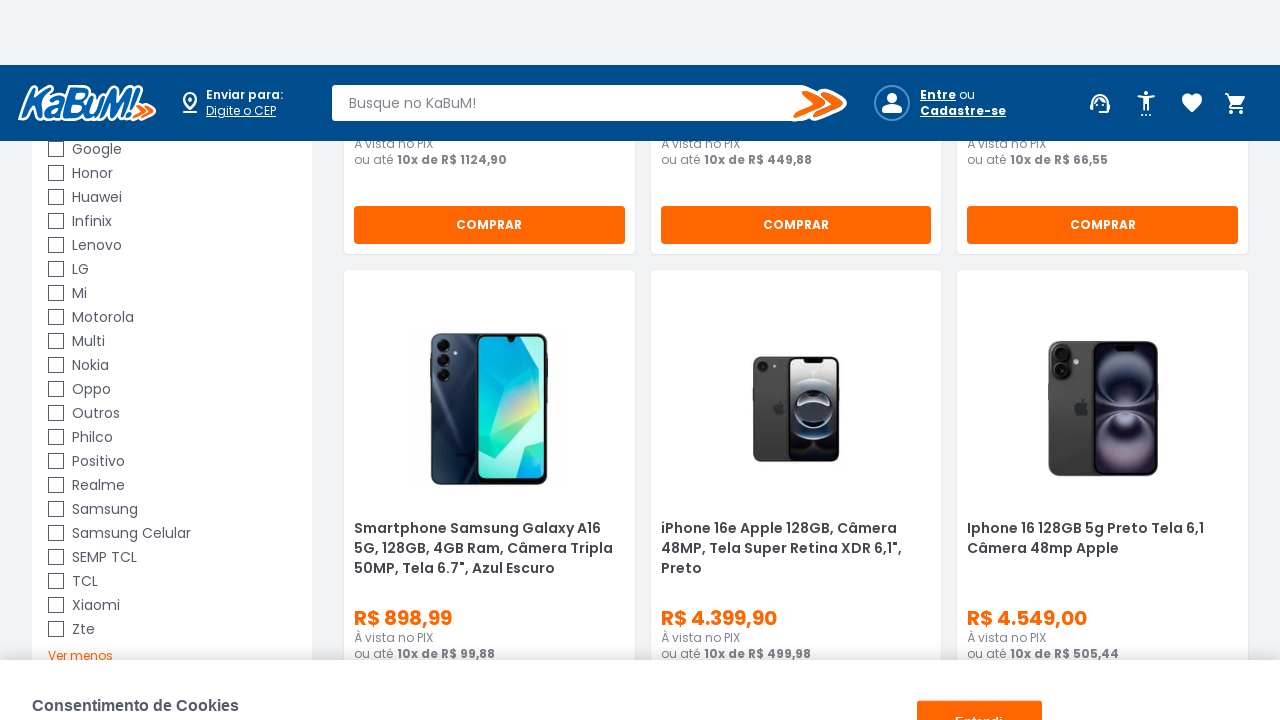

Clicked 'Ver mais' button to expand colors filter at (172, 360) on (//span[text()='Ver mais'])[2]
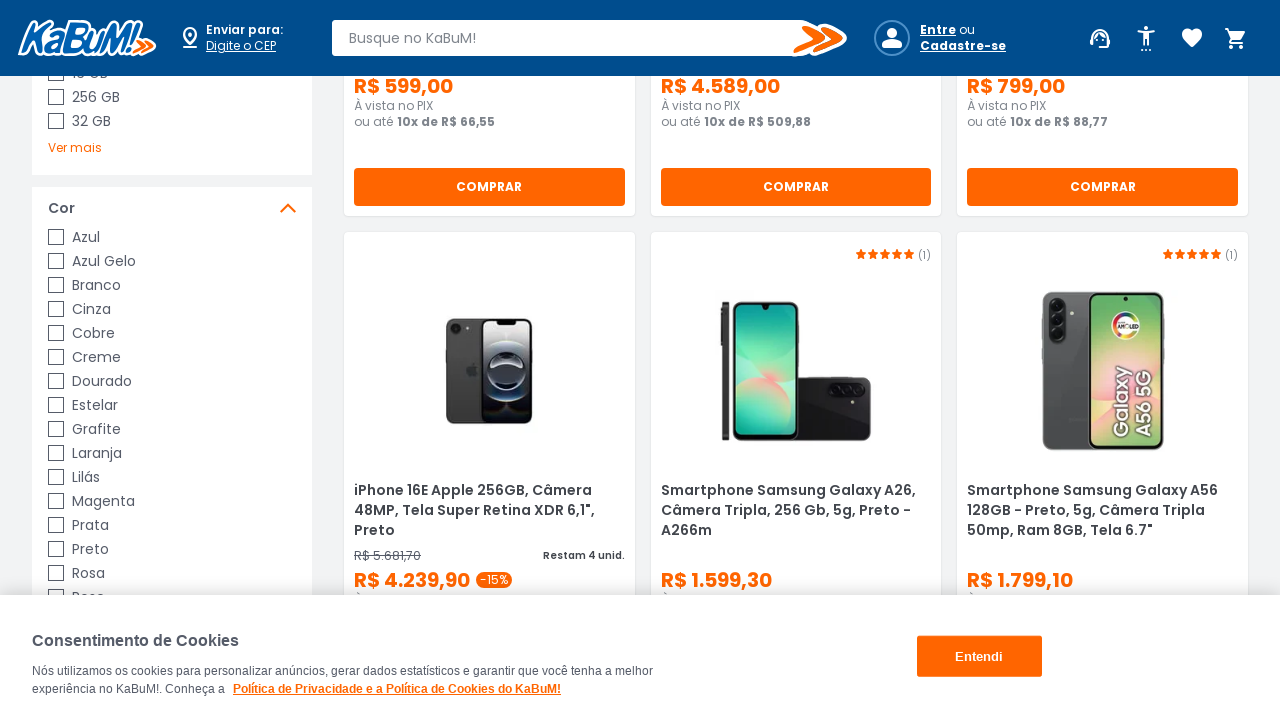

Color filter options became visible
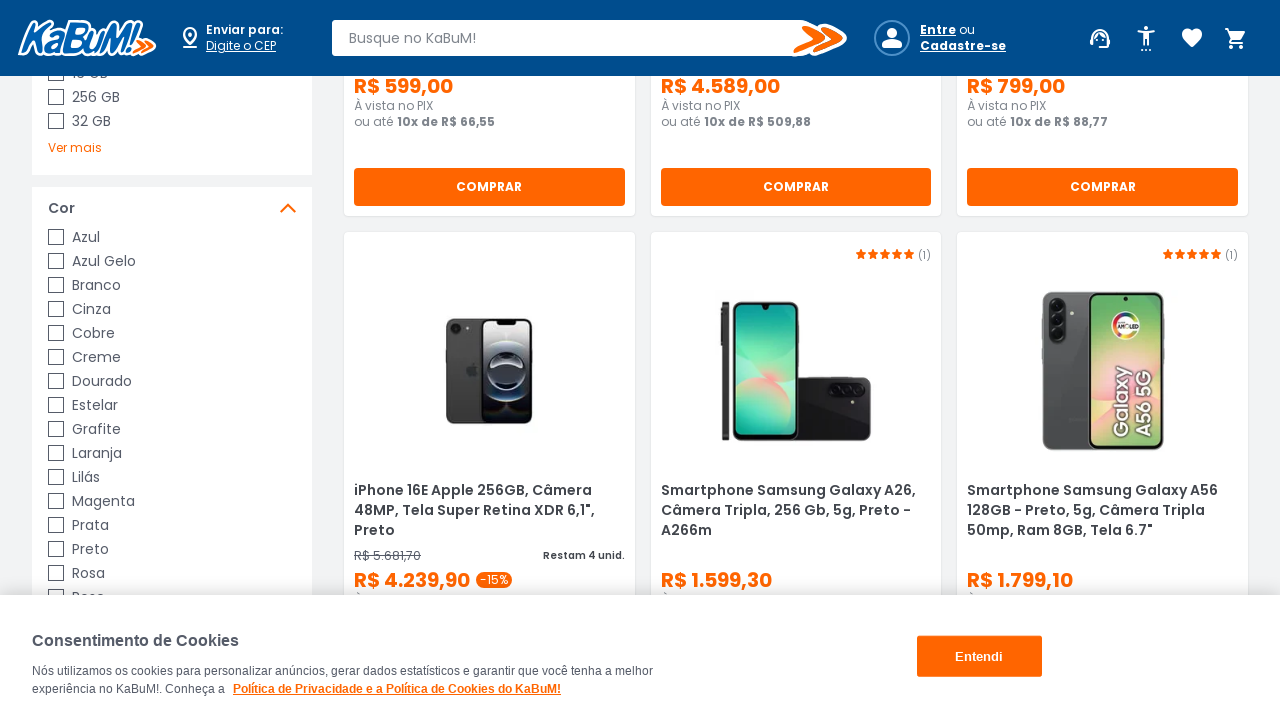

Brands filter options became visible
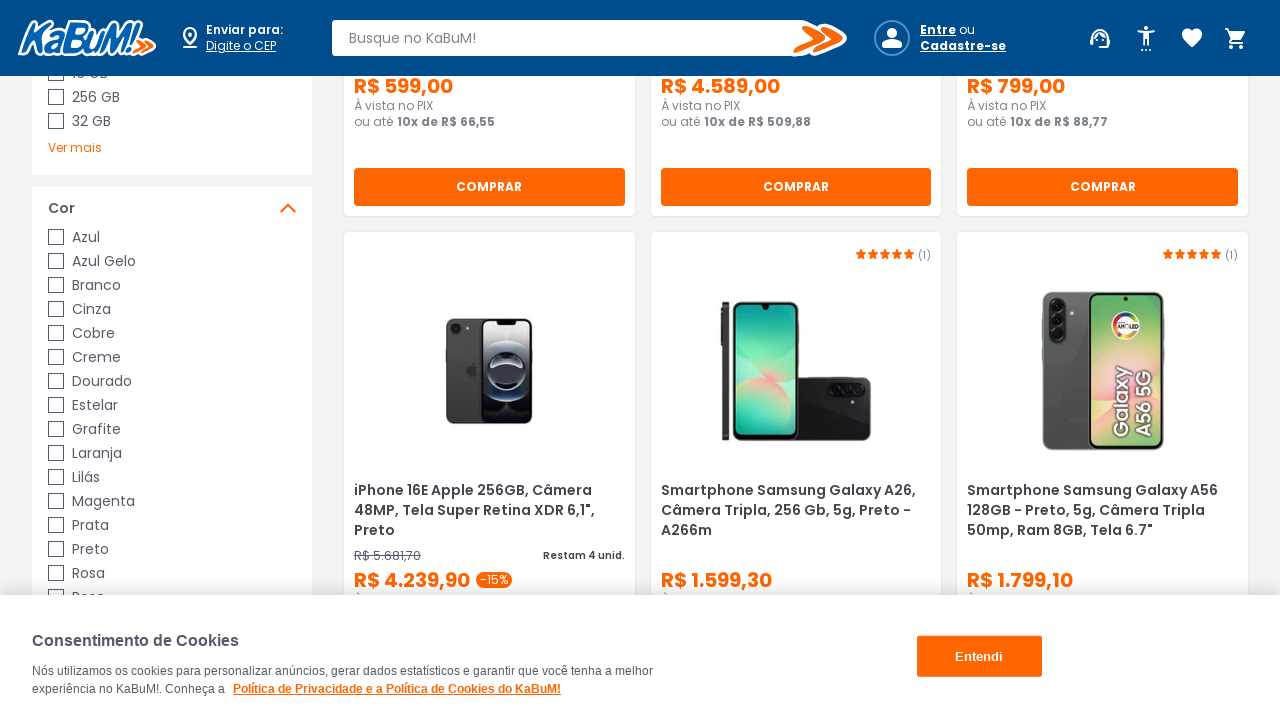

Navigated to page 2 of smartphone results
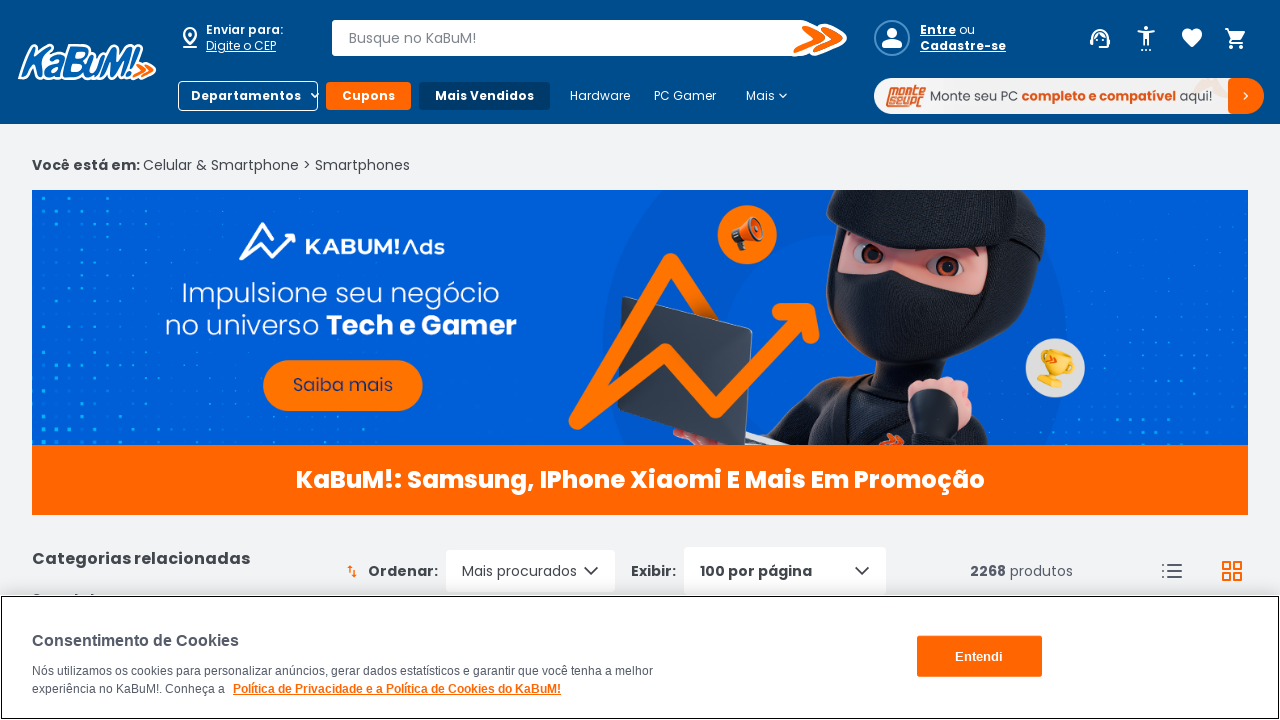

Product cards loaded on page 2
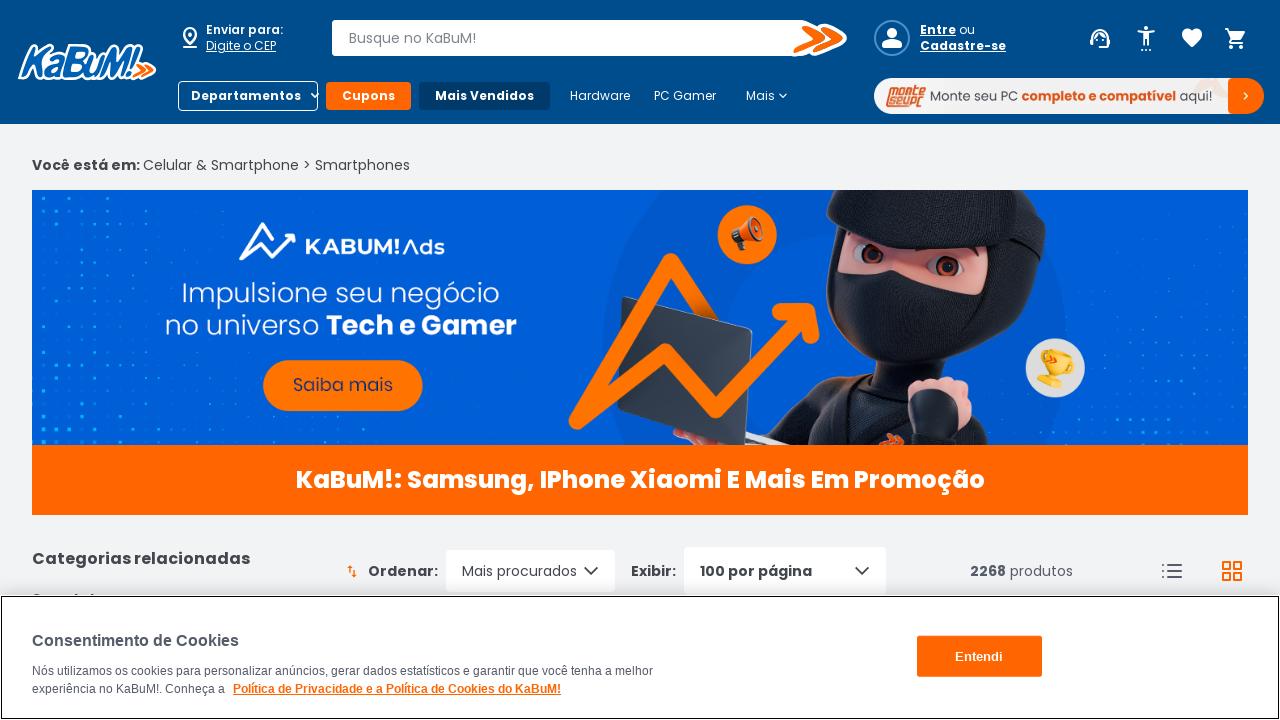

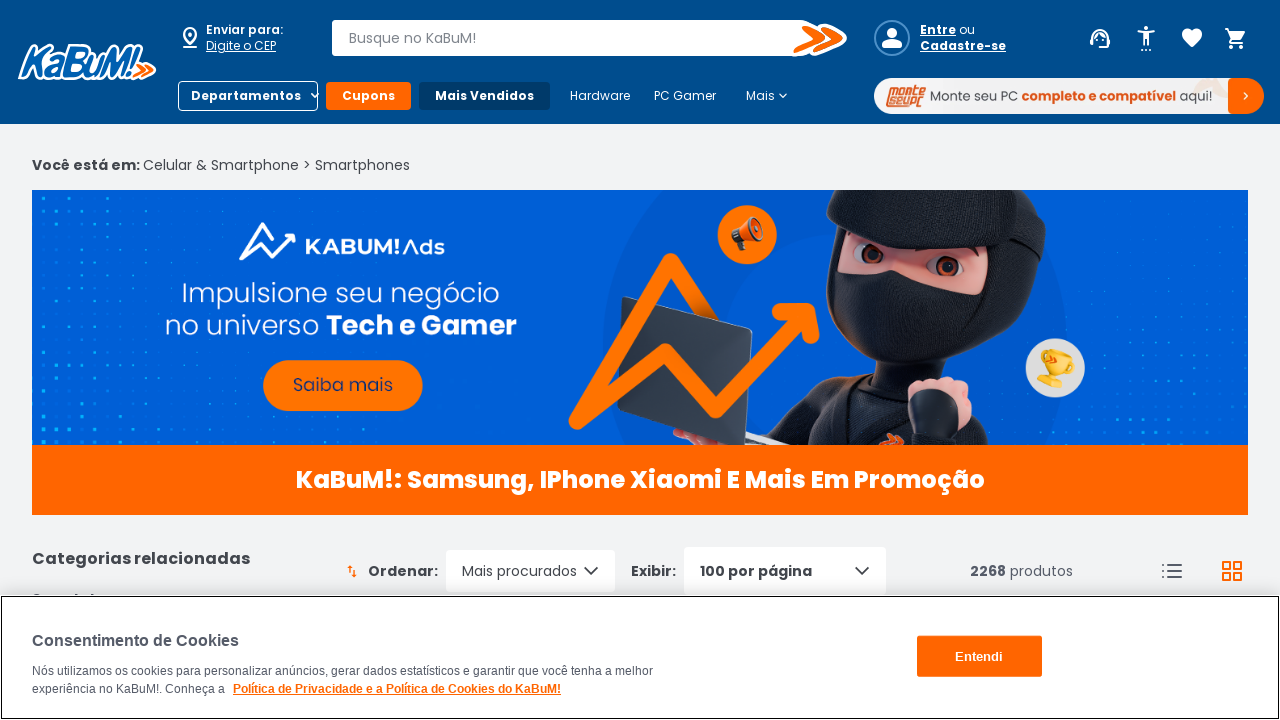